Tests drag and drop functionality within an iframe on the jQuery UI demo page by dragging an element to a droppable target

Starting URL: https://jqueryui.com/droppable/

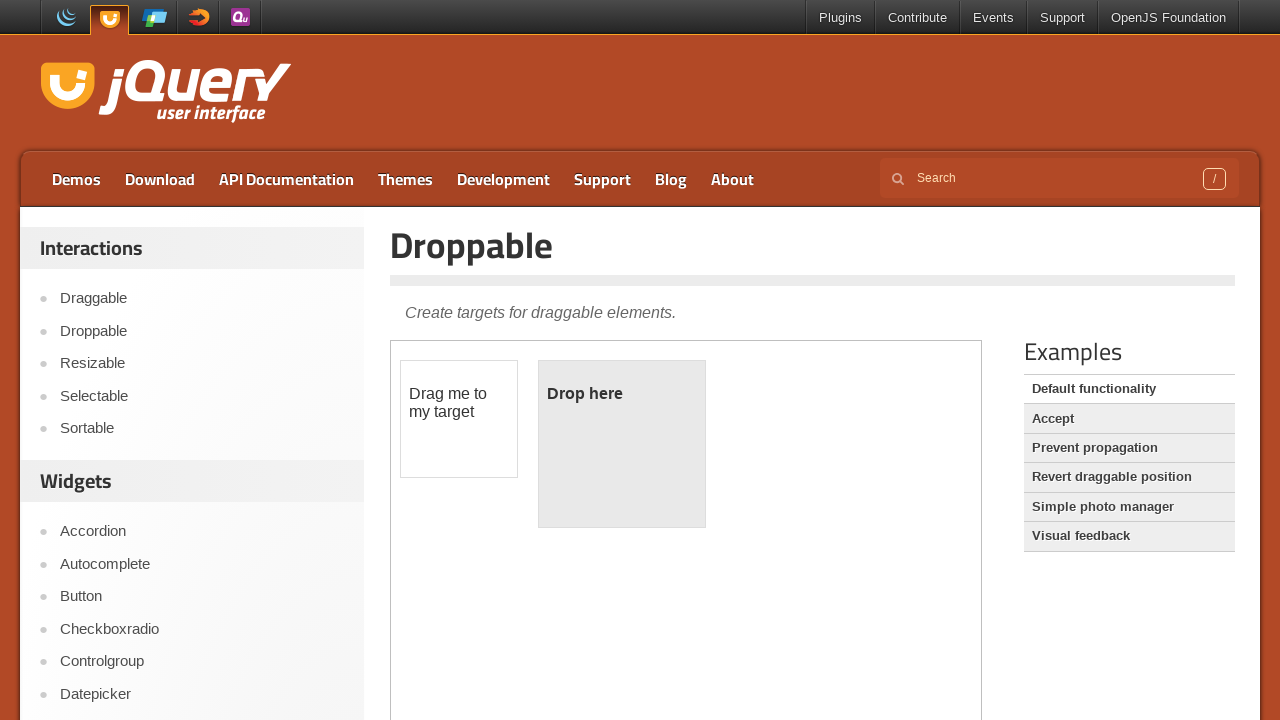

Located the demo iframe containing drag and drop elements
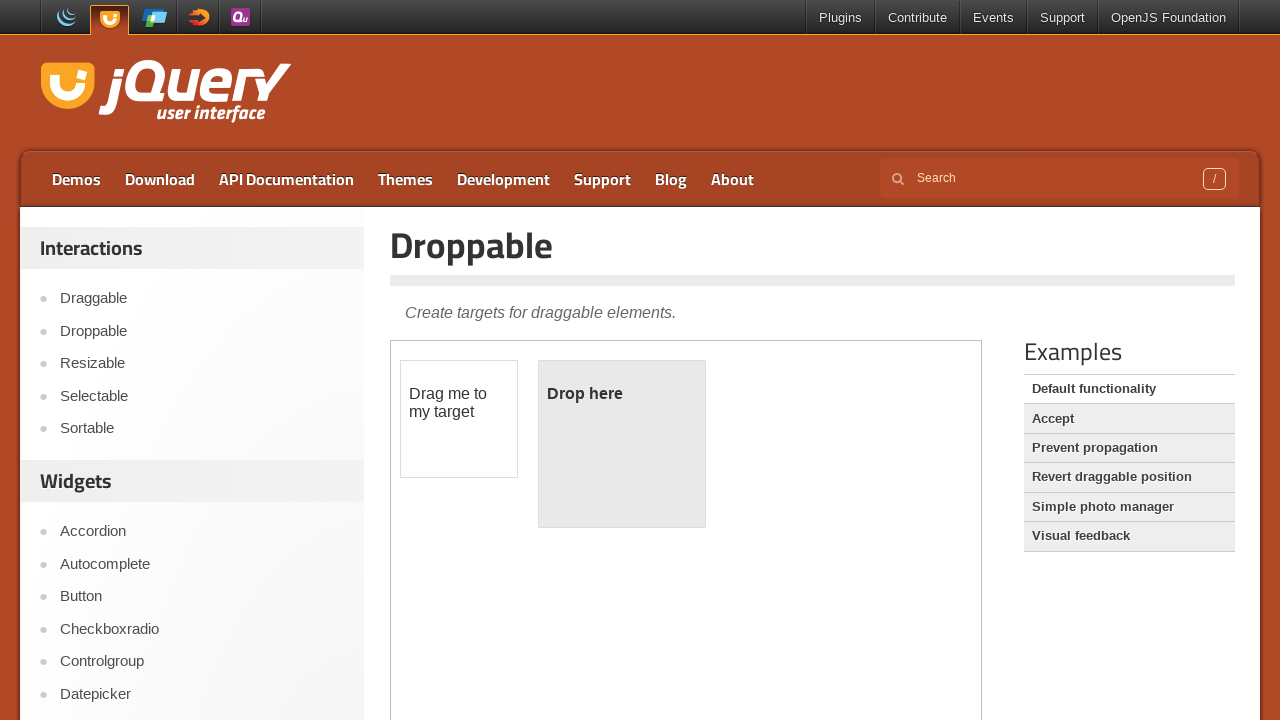

Located the draggable element with id='draggable'
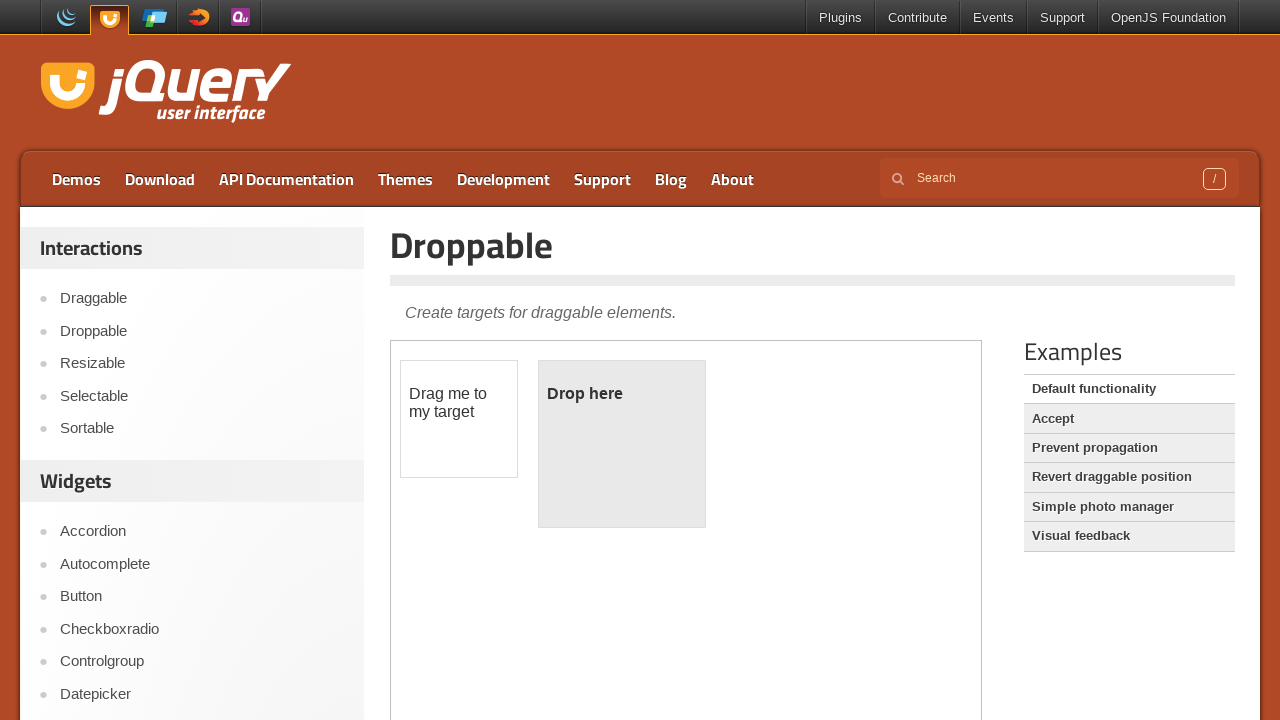

Located the droppable target element with id='droppable'
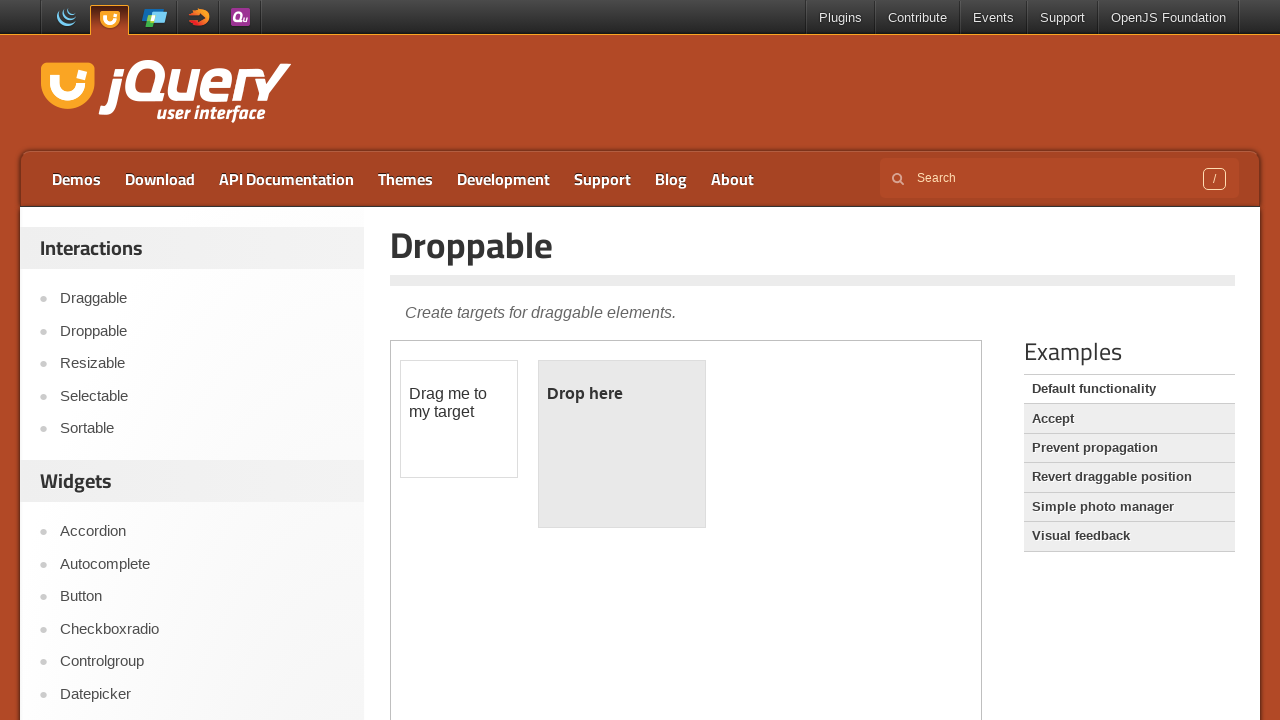

Dragged the draggable element to the droppable target at (622, 444)
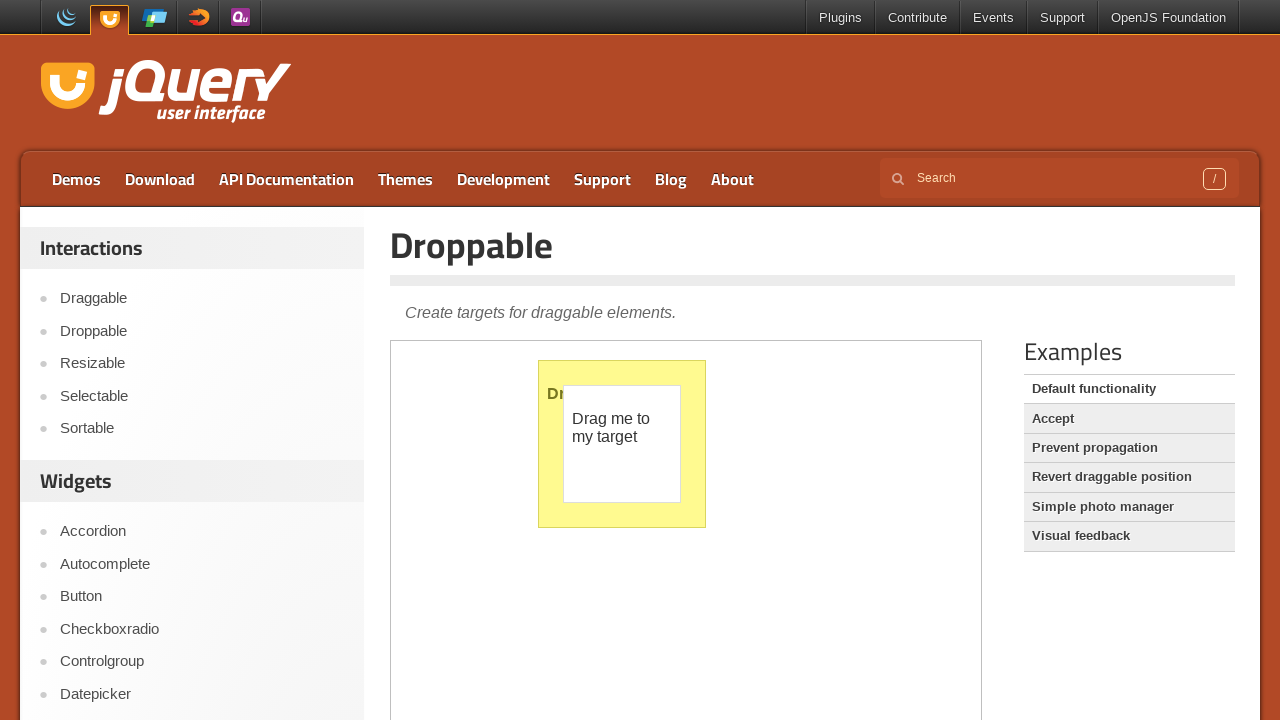

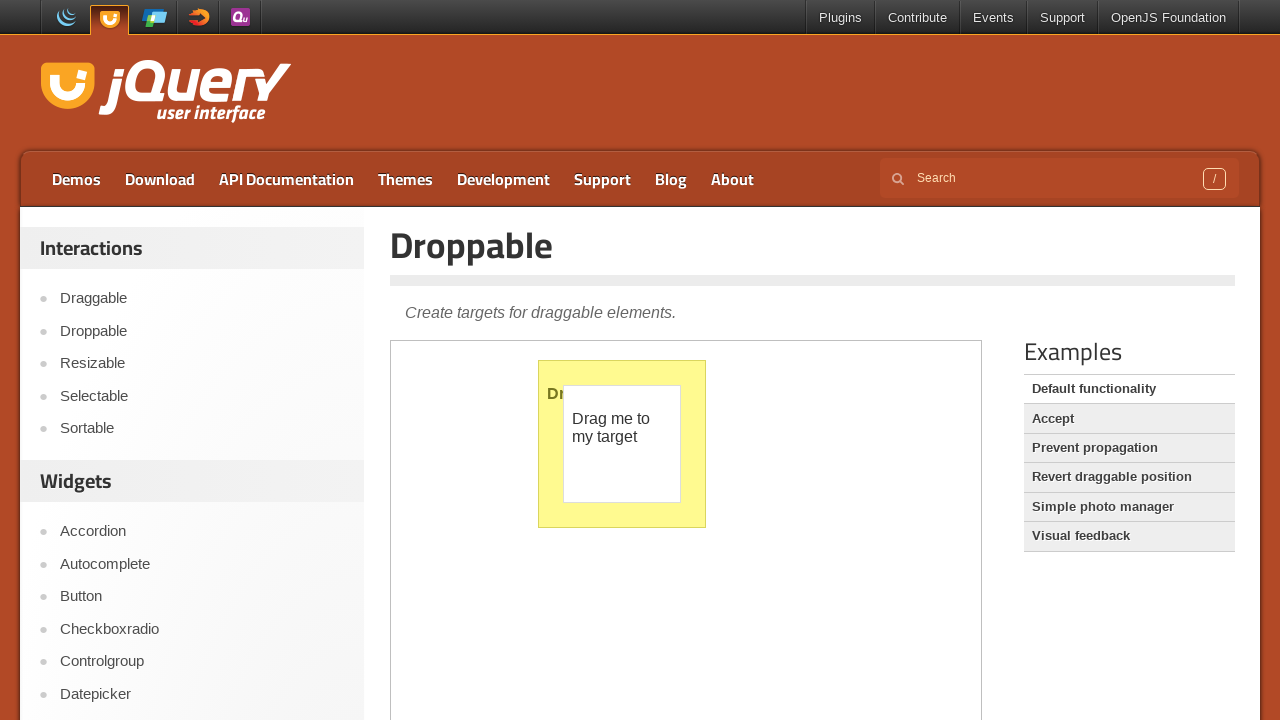